Tests a timer functionality by clicking a button and verifying that a WebDriver text element appears after the timer completes

Starting URL: http://seleniumpractise.blogspot.com/2016/08/how-to-use-explicit-wait-in-selenium.html

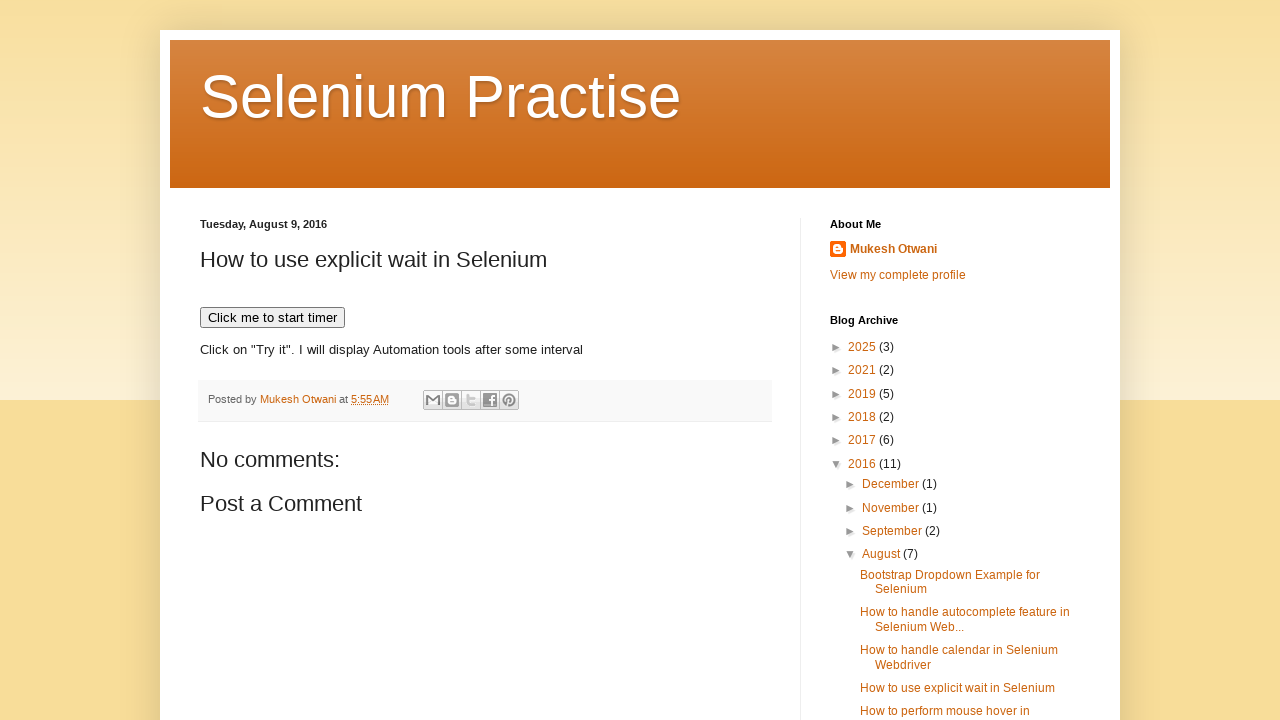

Navigated to the explicit wait practice page
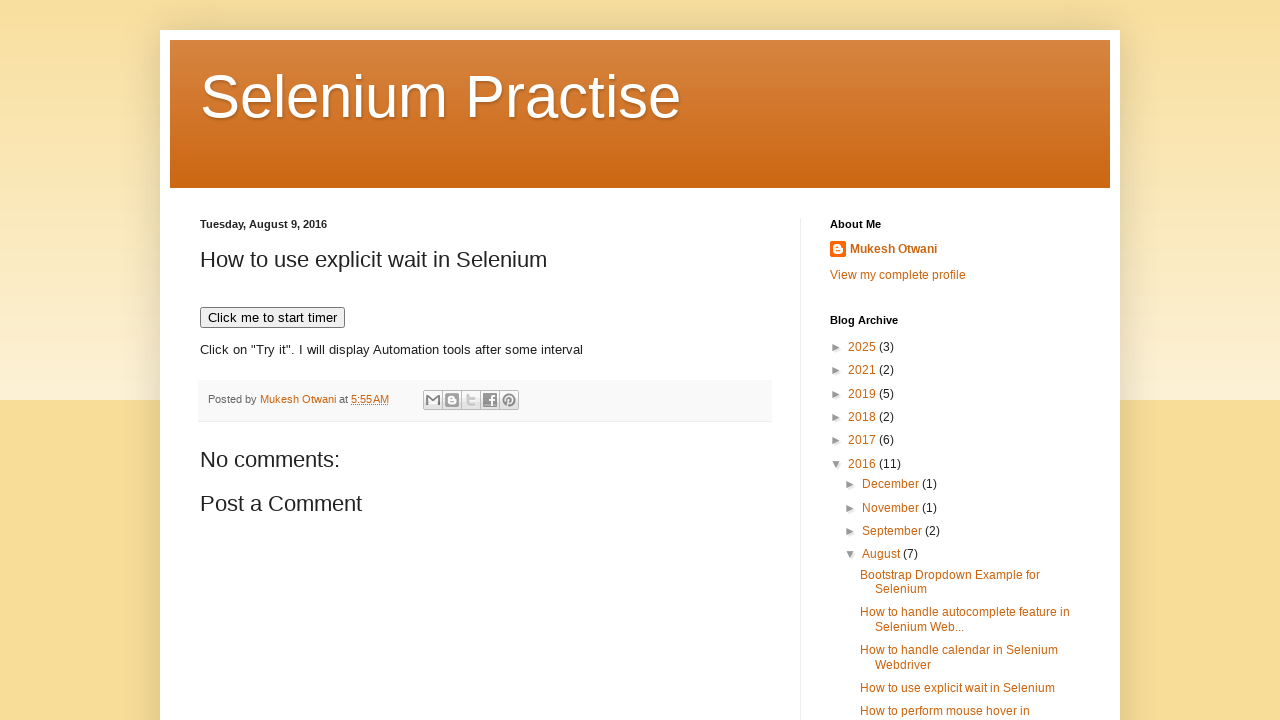

Clicked the 'Click me to start timer' button at (272, 318) on xpath=//button[text()='Click me to start timer']
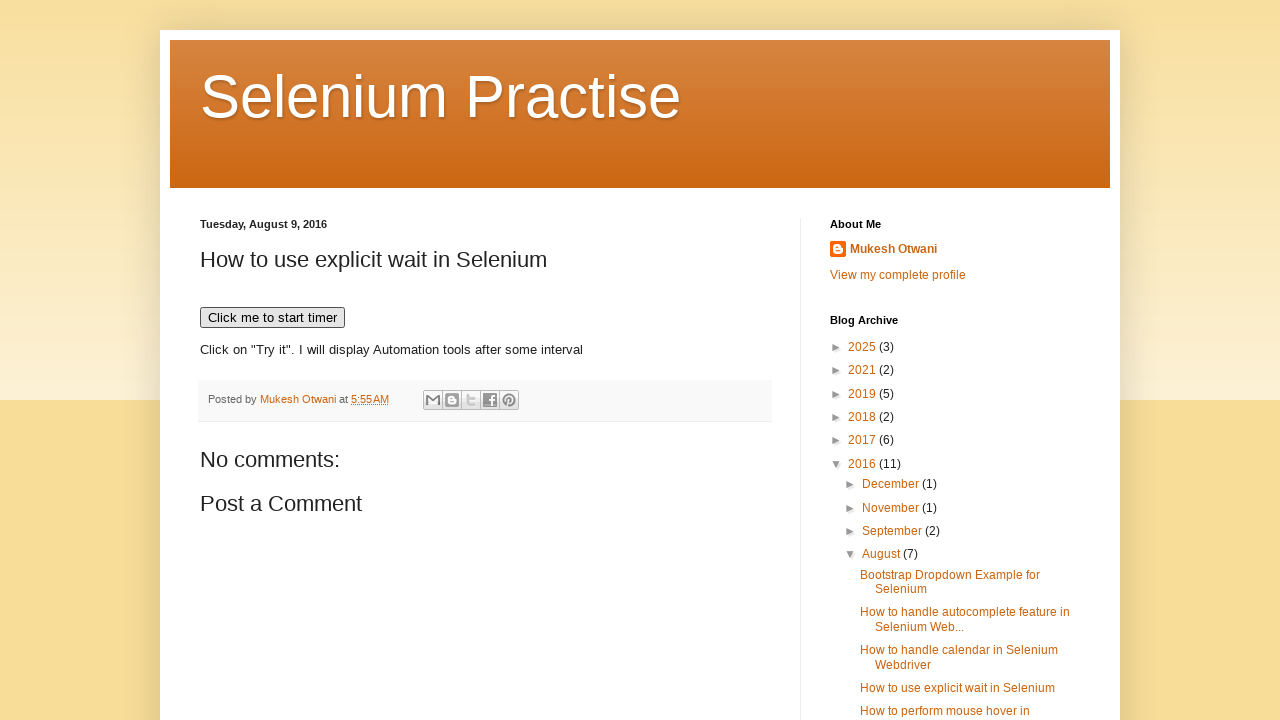

WebDriver text element appeared after timer completed
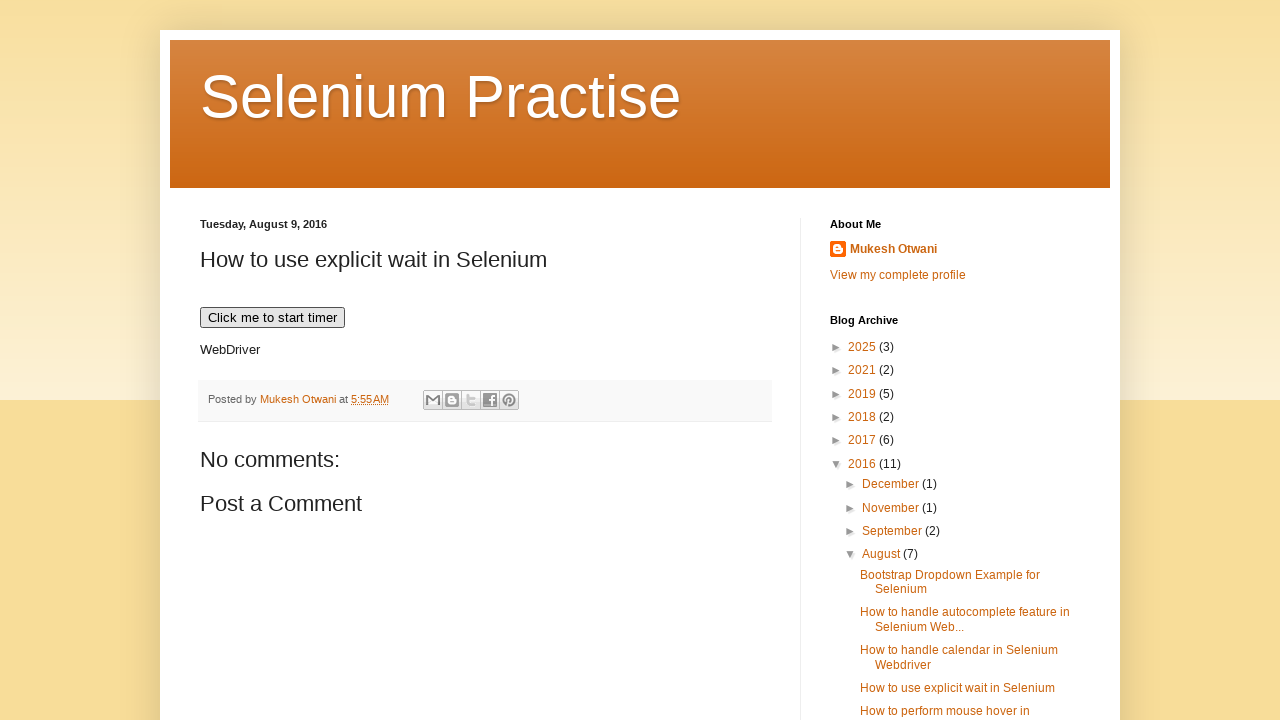

Verified that WebDriver text element is visible
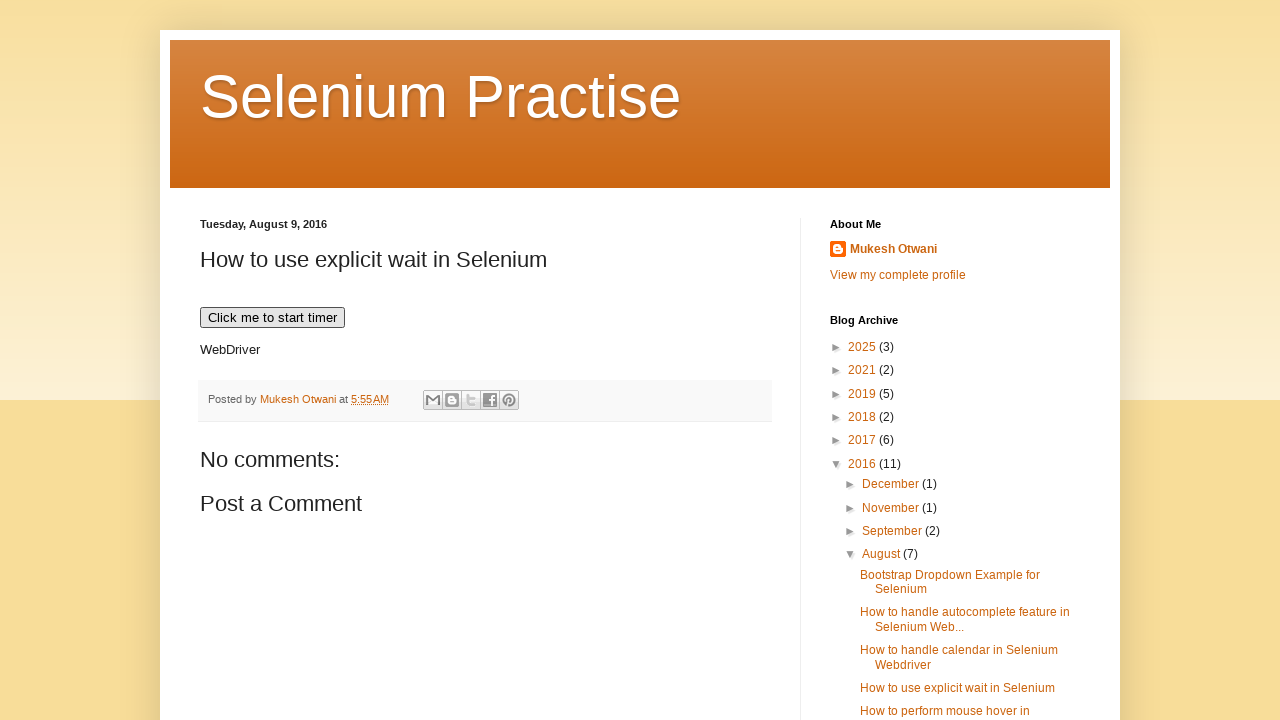

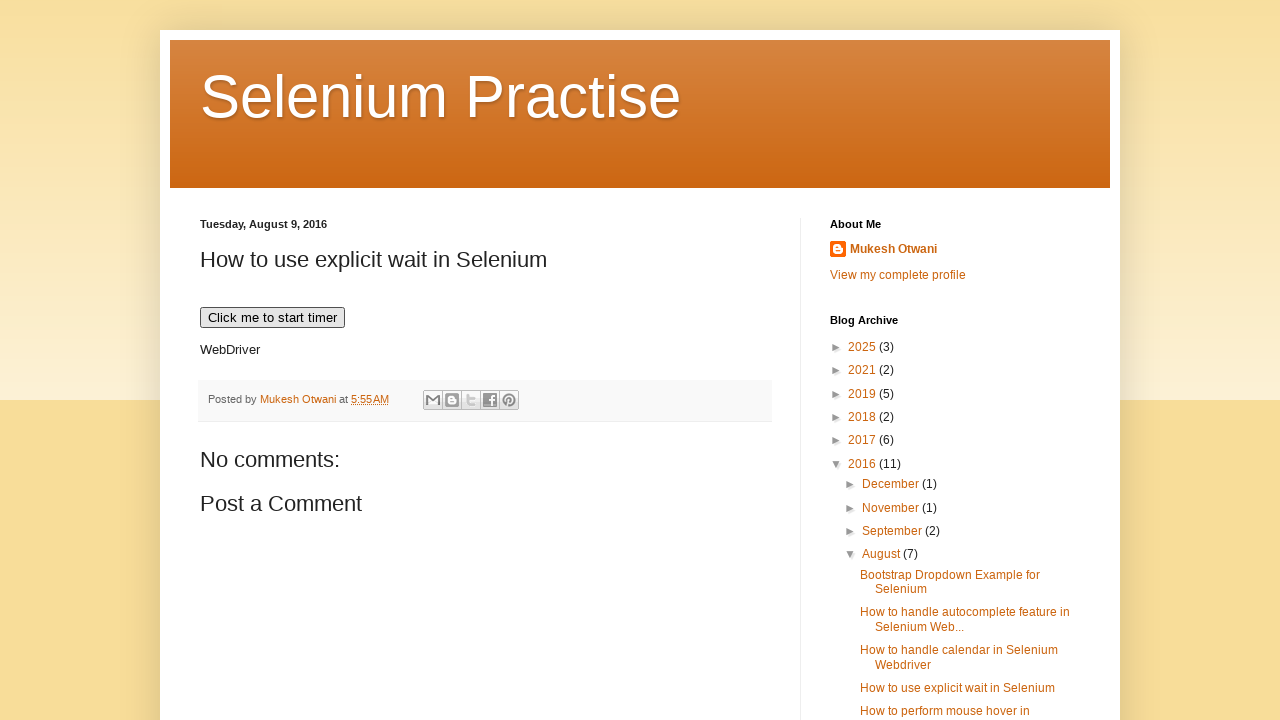